Tests checkbox interaction by first unchecking any selected checkboxes, then clicking all checkboxes twice to toggle their states

Starting URL: https://the-internet.herokuapp.com/checkboxes

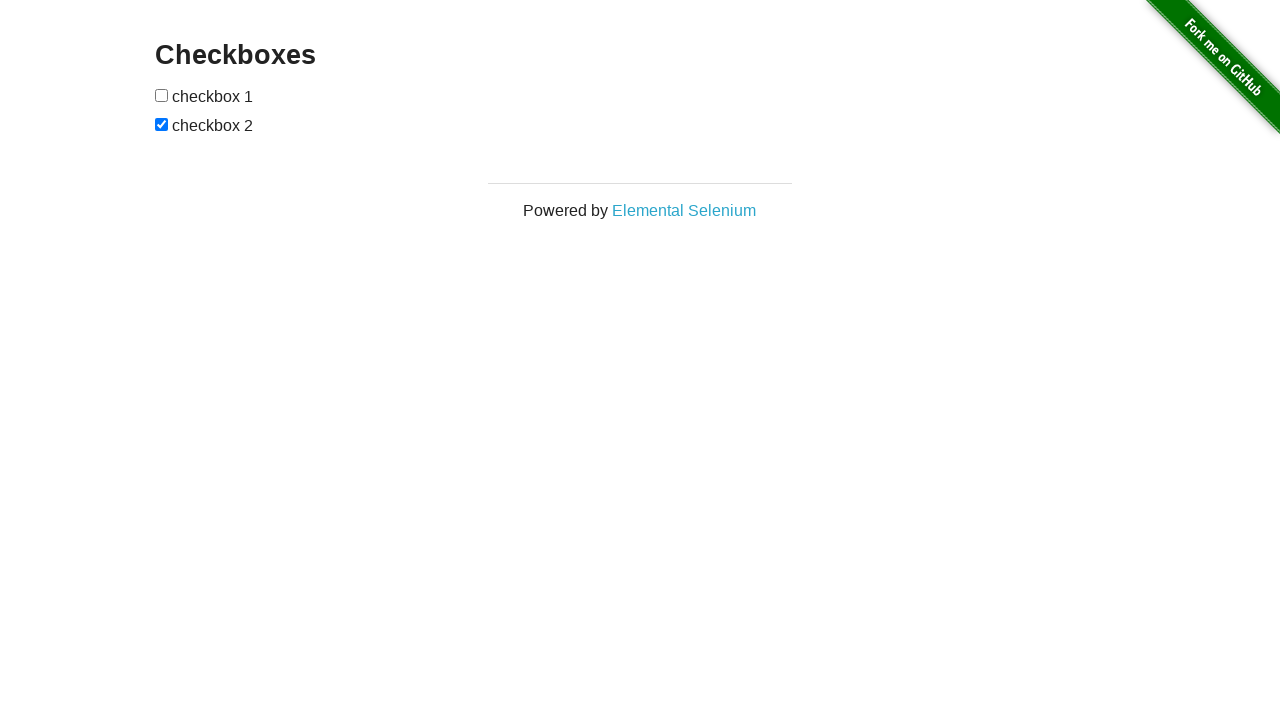

Navigated to checkbox test page
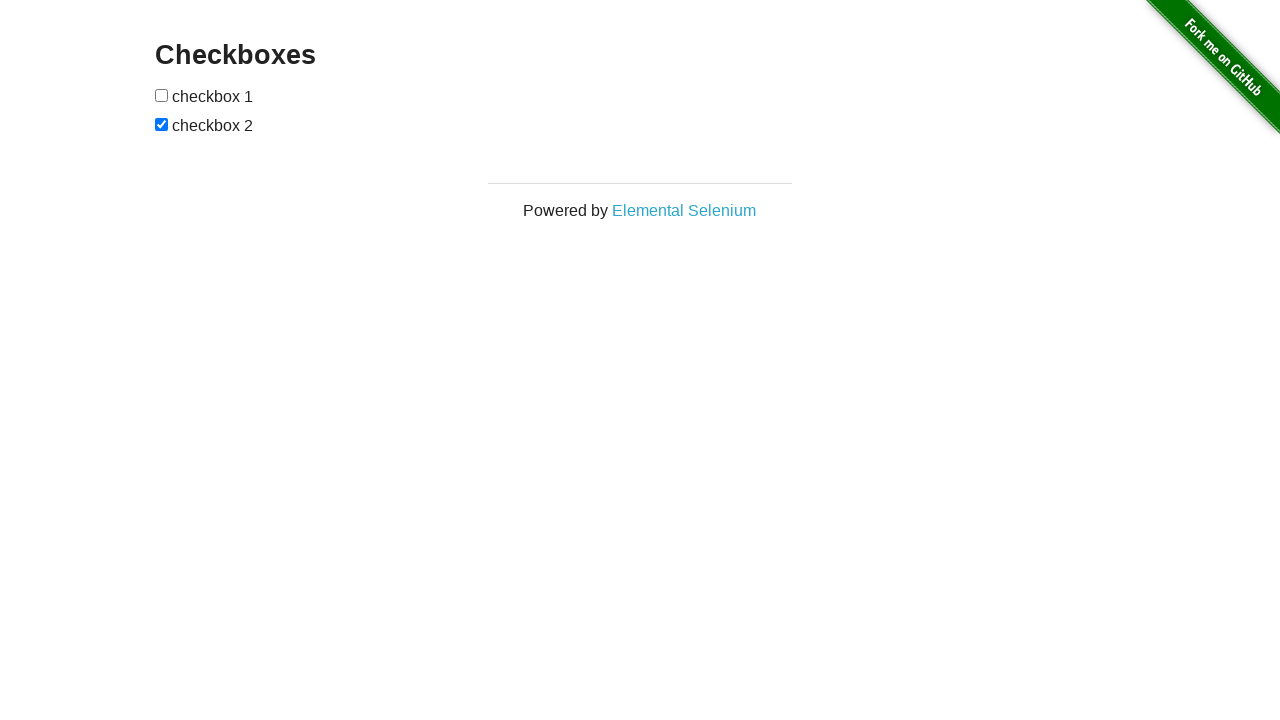

Located all checkboxes on the page
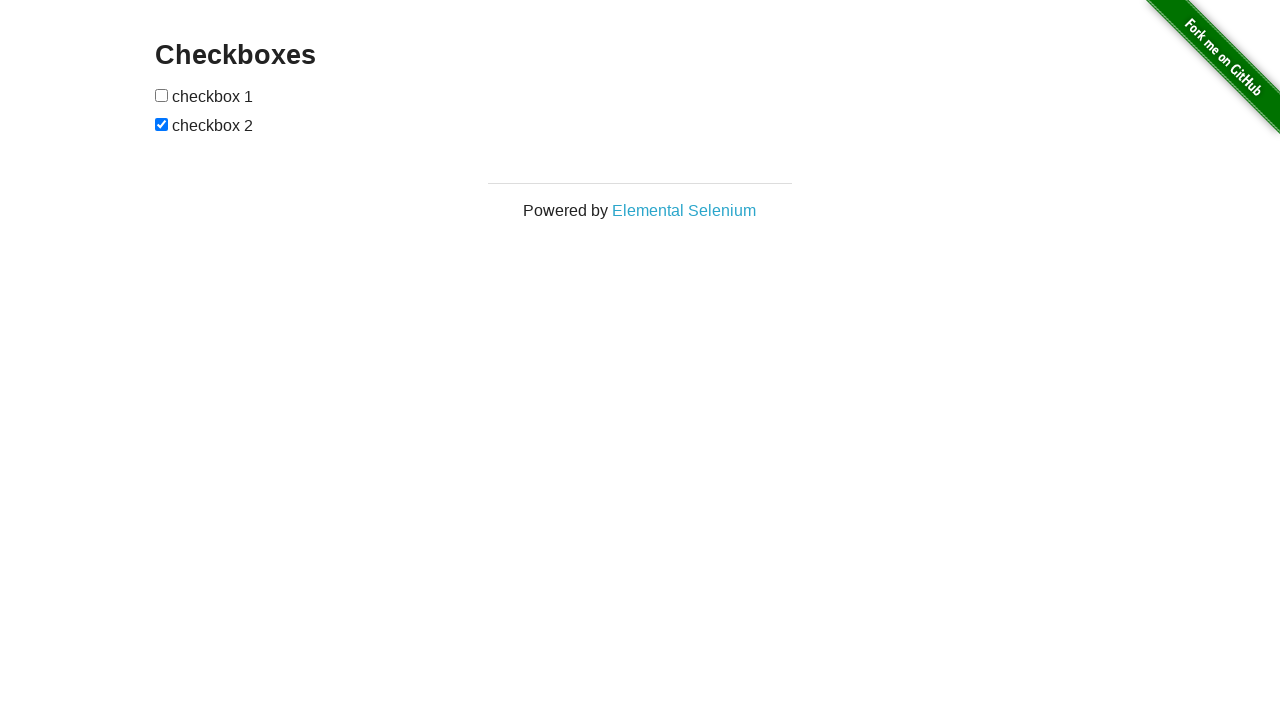

Unchecked checkbox 2 at (162, 124) on xpath=//input[@type='checkbox'] >> nth=1
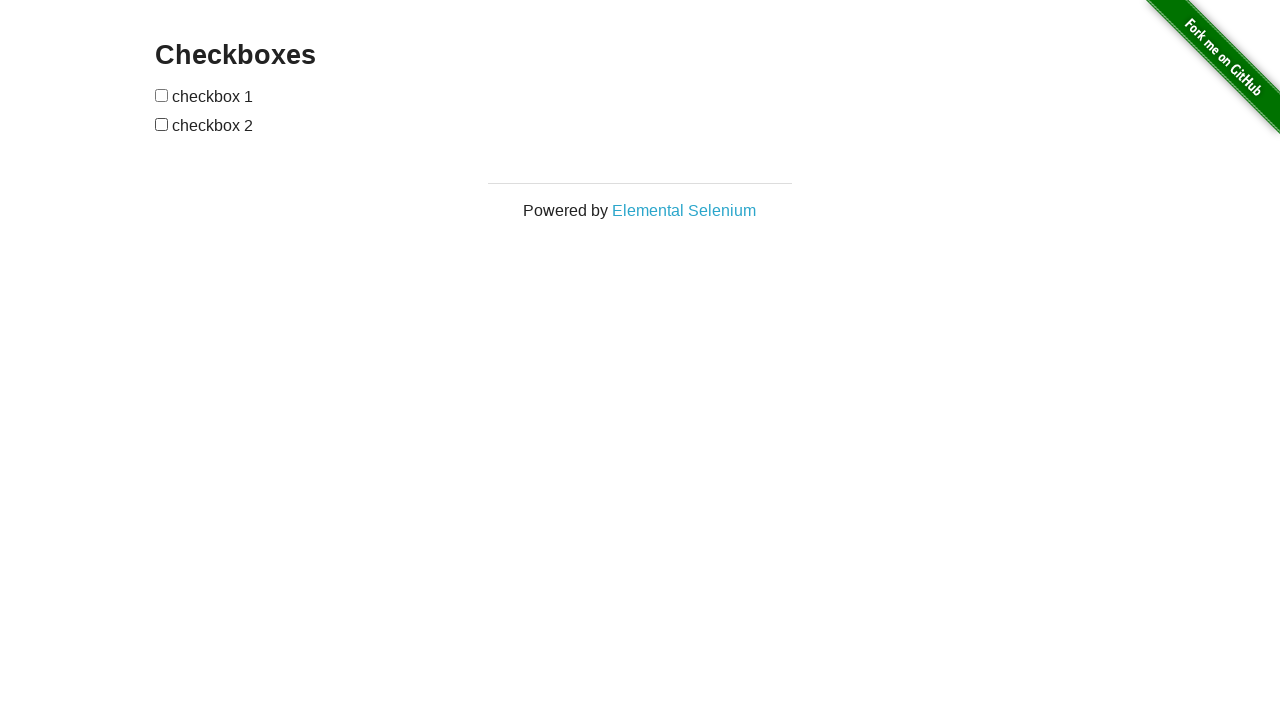

Clicked checkbox 1 to select it at (162, 95) on xpath=//input[@type='checkbox'] >> nth=0
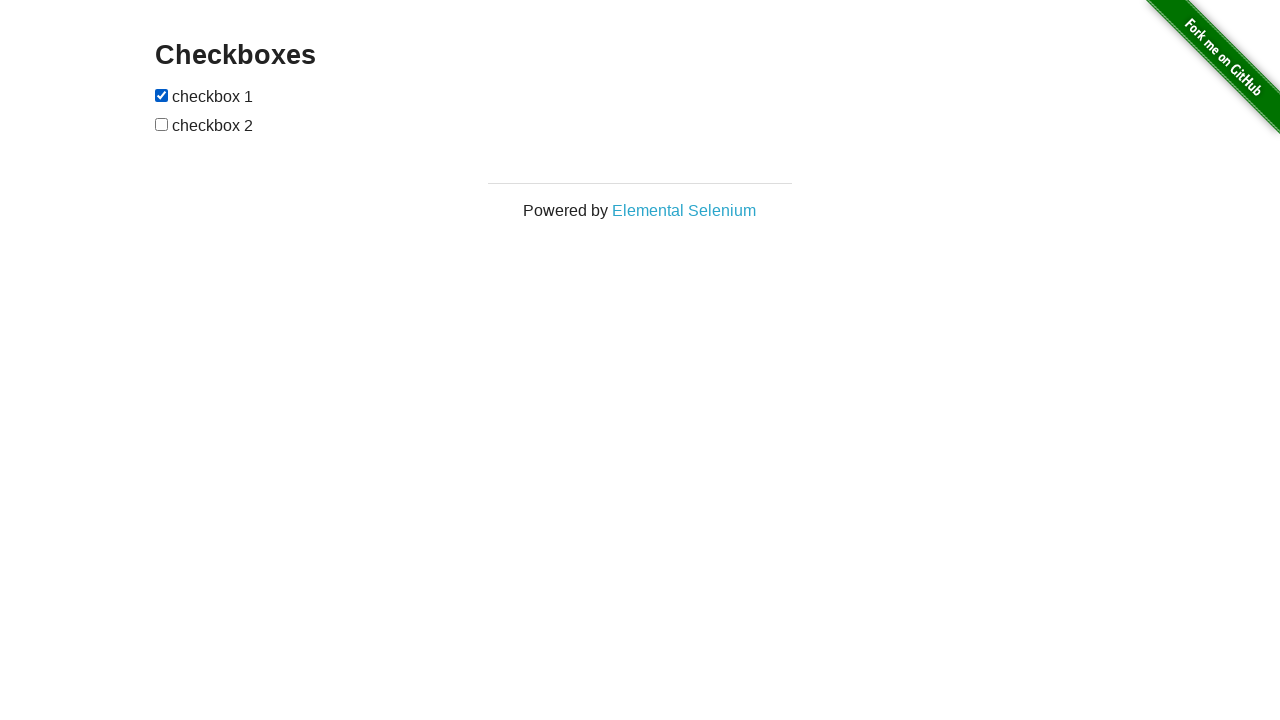

Clicked checkbox 2 to select it at (162, 124) on xpath=//input[@type='checkbox'] >> nth=1
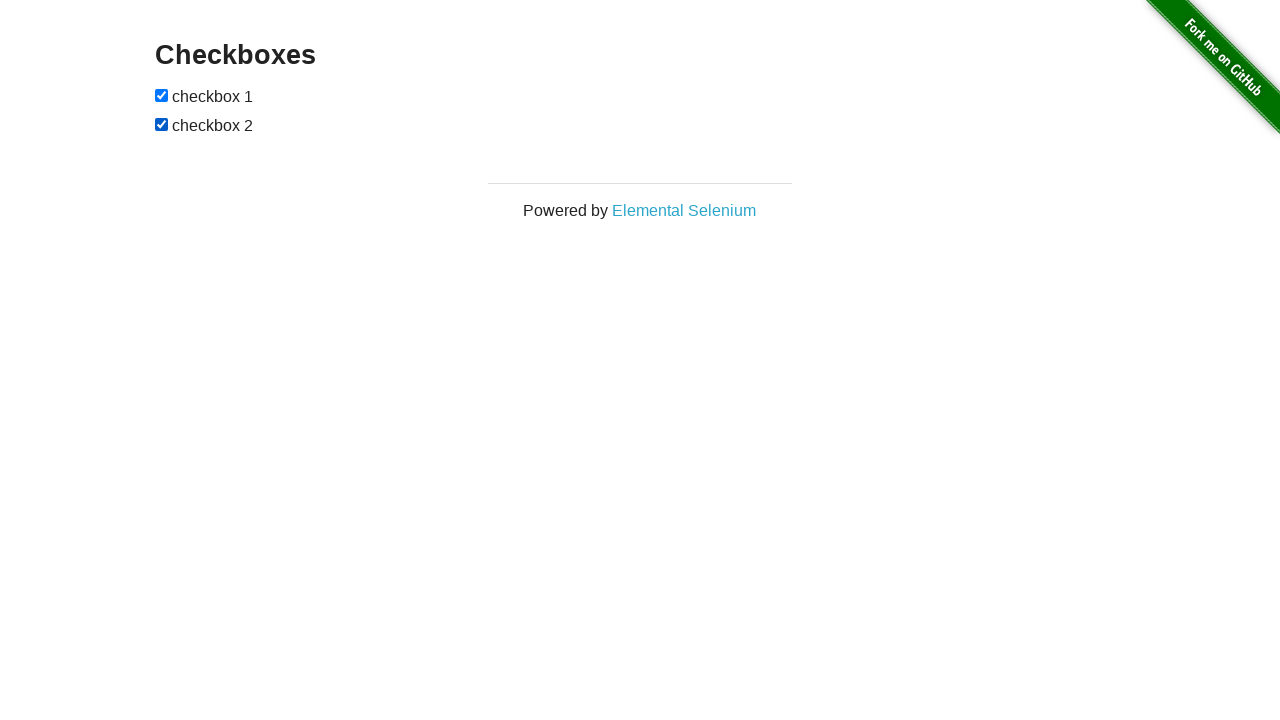

Clicked checkbox 1 to deselect it at (162, 95) on xpath=//input[@type='checkbox'] >> nth=0
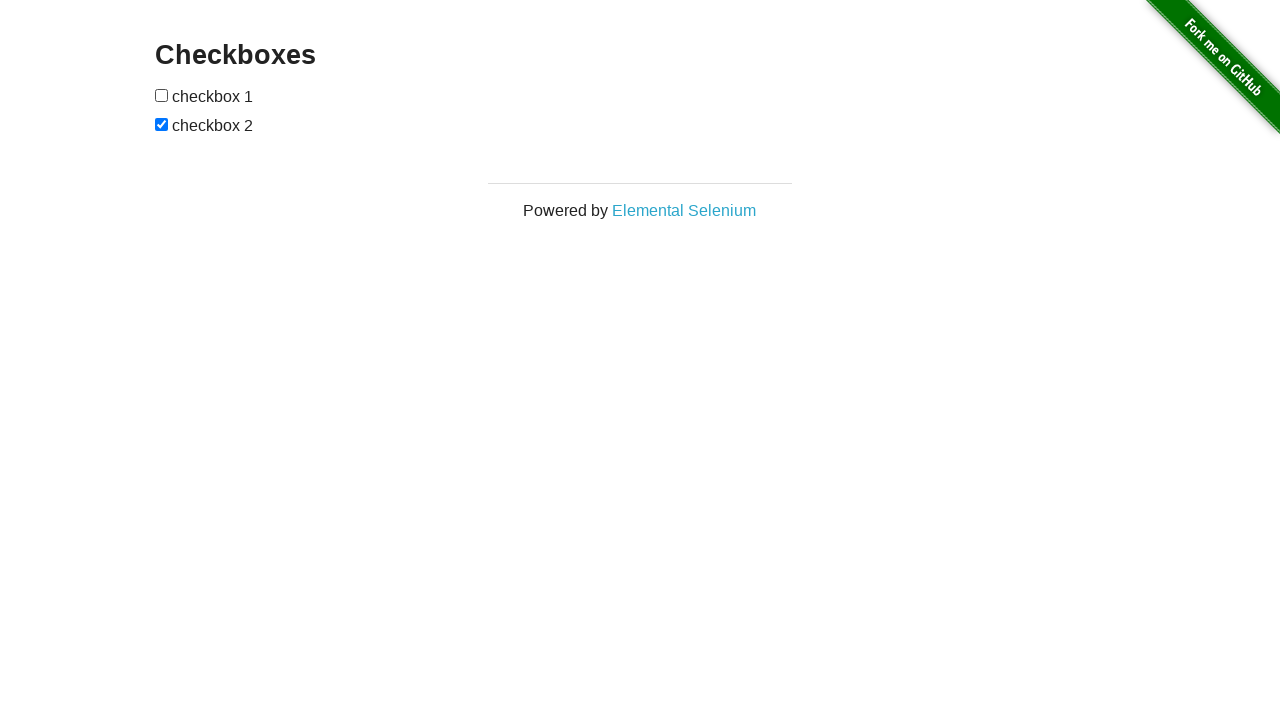

Clicked checkbox 2 to deselect it at (162, 124) on xpath=//input[@type='checkbox'] >> nth=1
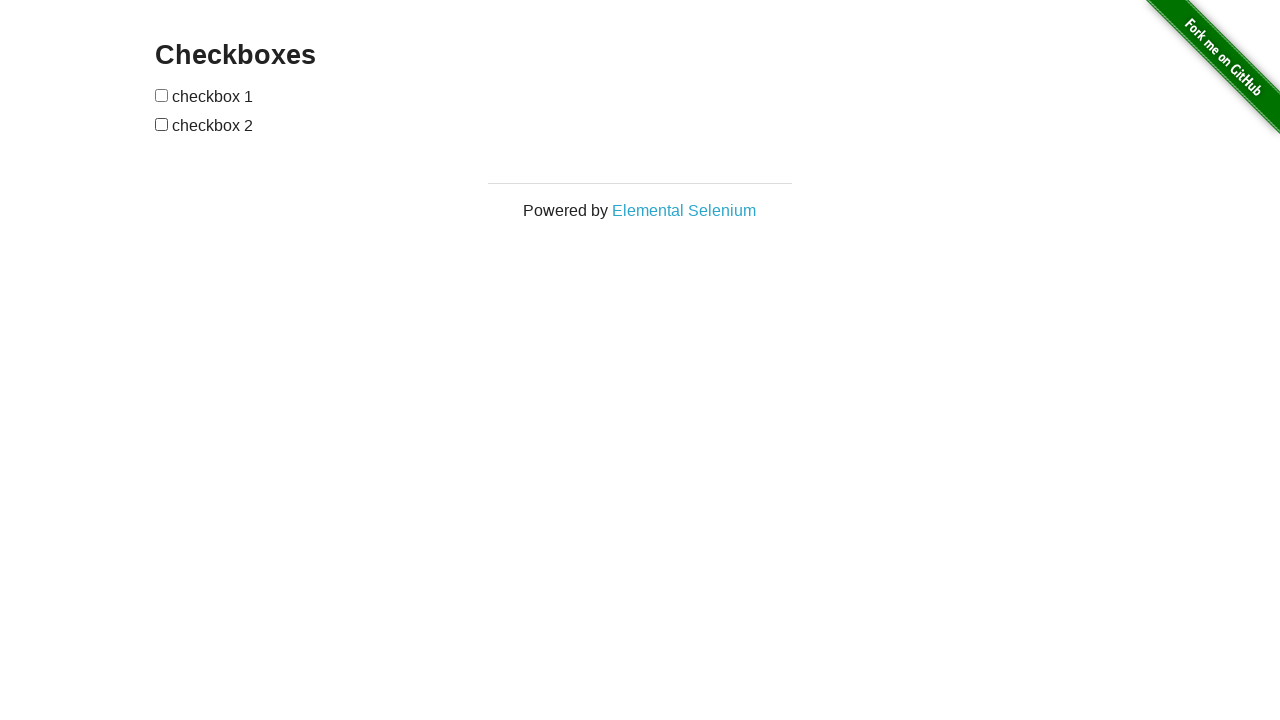

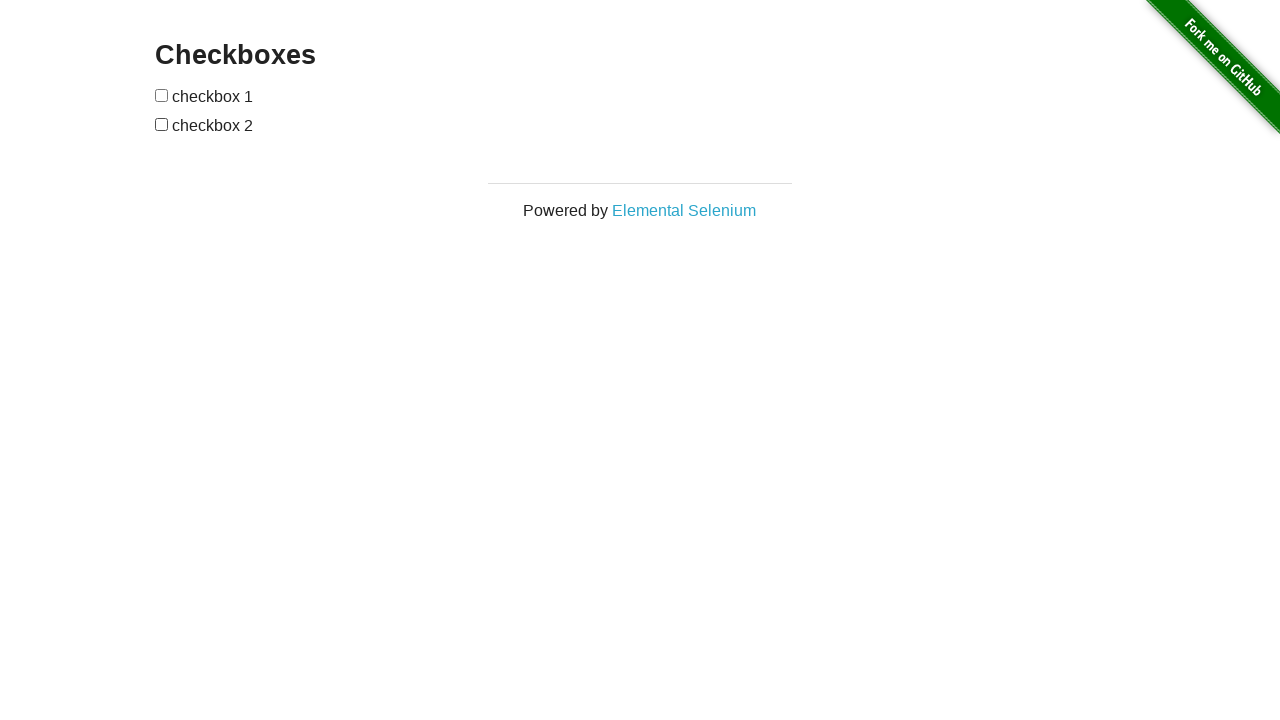